Tests clicking on a Java download link on Oracle's Java SE 8 archive downloads page, including using JavaScript to click on a potentially disabled download element.

Starting URL: https://www.oracle.com/in/java/technologies/javase/javase8-archive-downloads.html

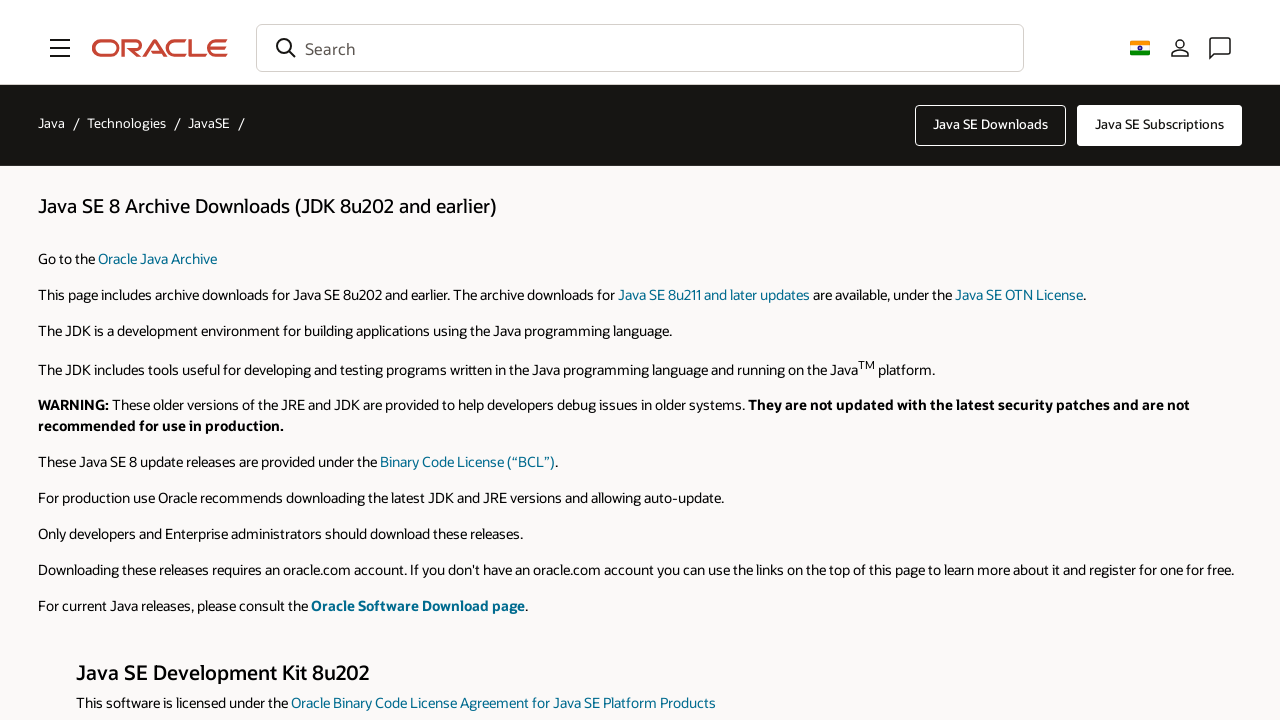

Clicked on initial jdk-8u202-linux-arm32-vfp-hflt.tar.gz download link at (999, 360) on xpath=//a[text()=' jdk-8u202-linux-arm32-vfp-hflt.tar.gz']
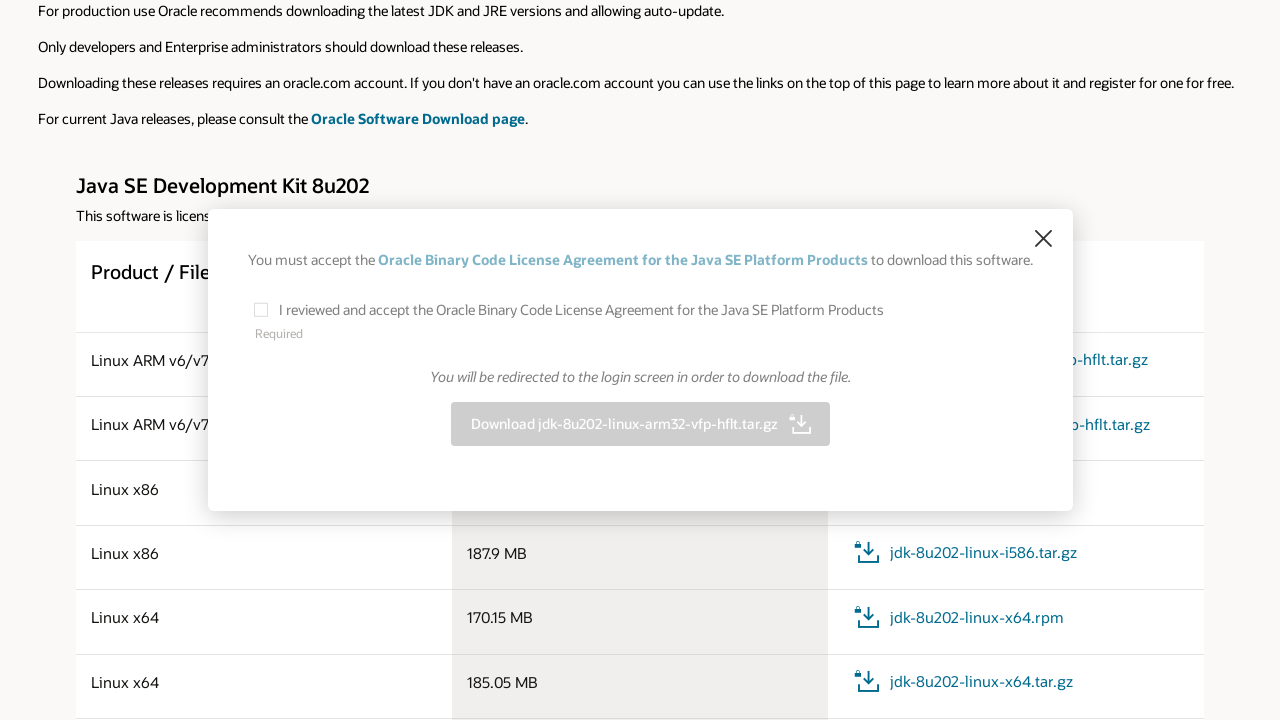

Located the disabled jdk-8u202-linux-arm32-vfp-hflt.tar.gz download element
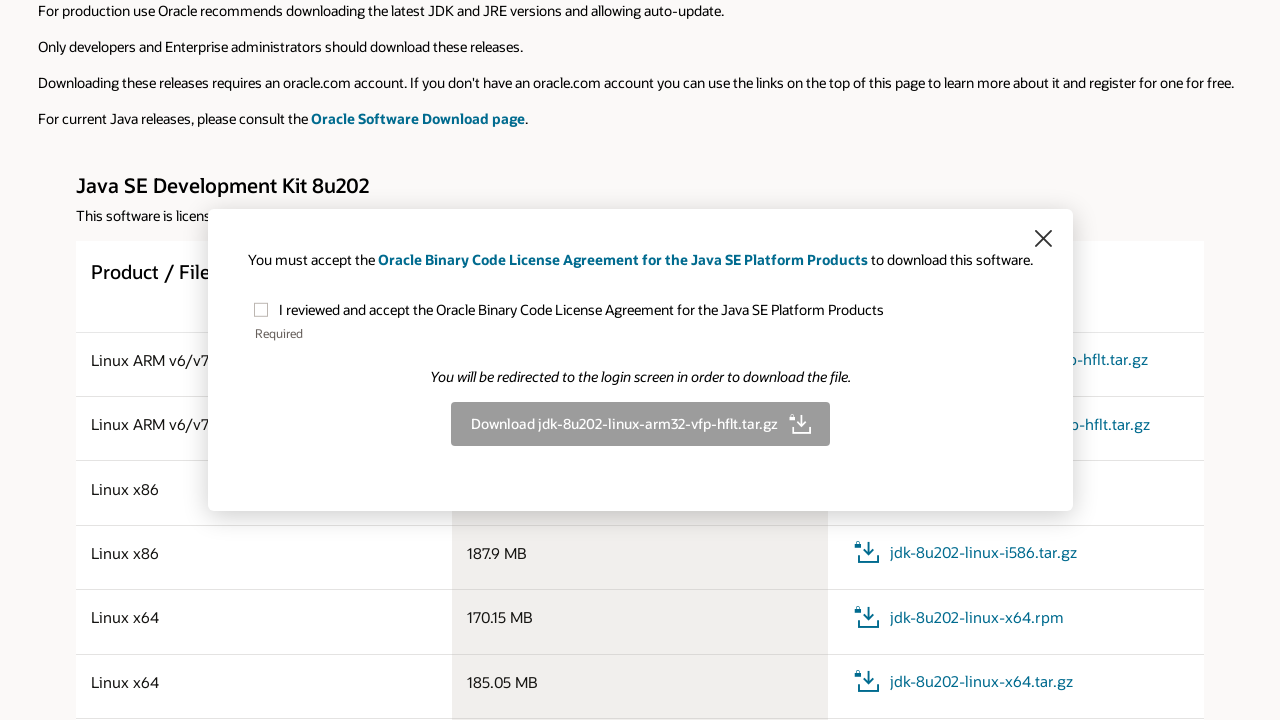

Force-clicked the disabled download element using JavaScript
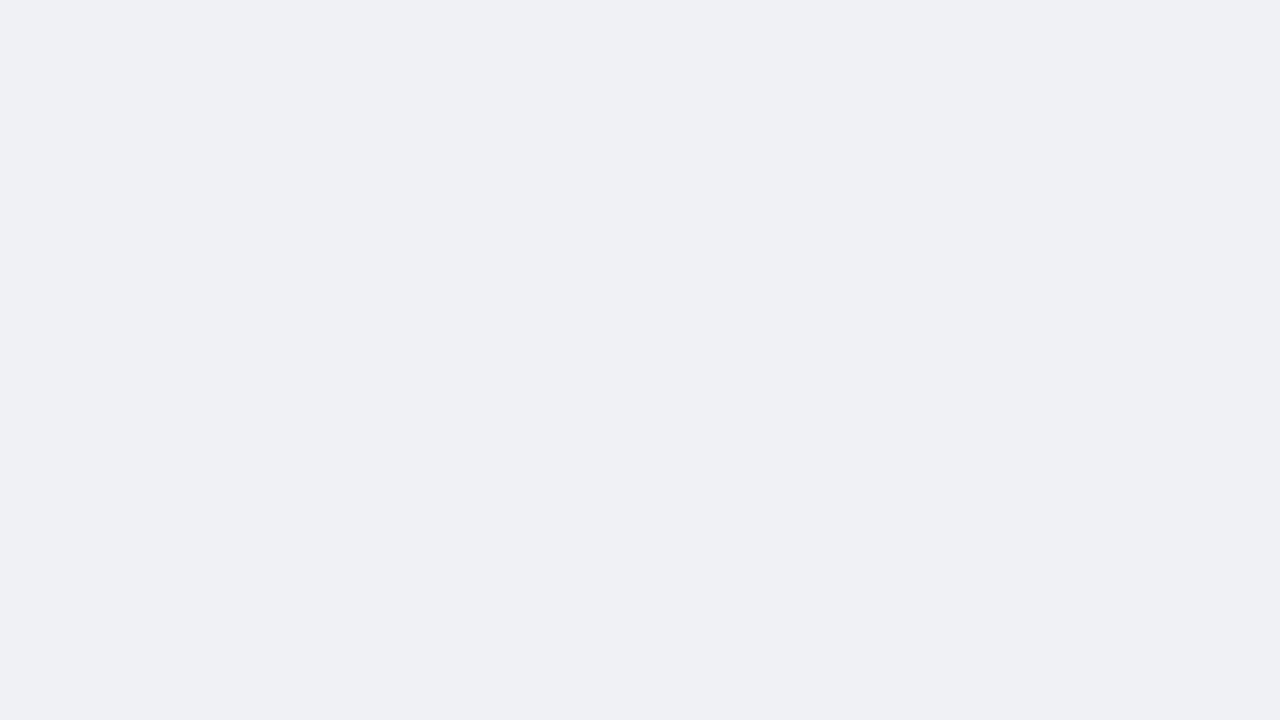

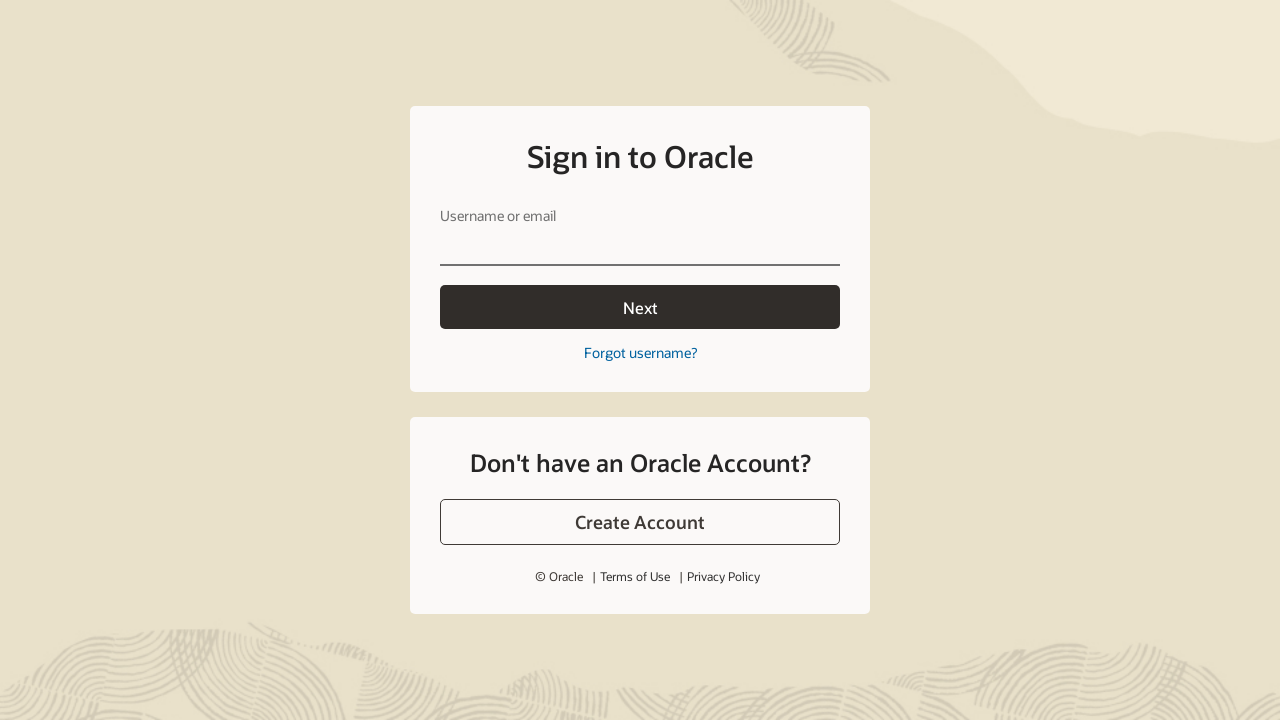